Tests form input functionality, JavaScript execution for clicking elements, and page scrolling on an Angular practice site

Starting URL: https://rahulshettyacademy.com/angularpractice/

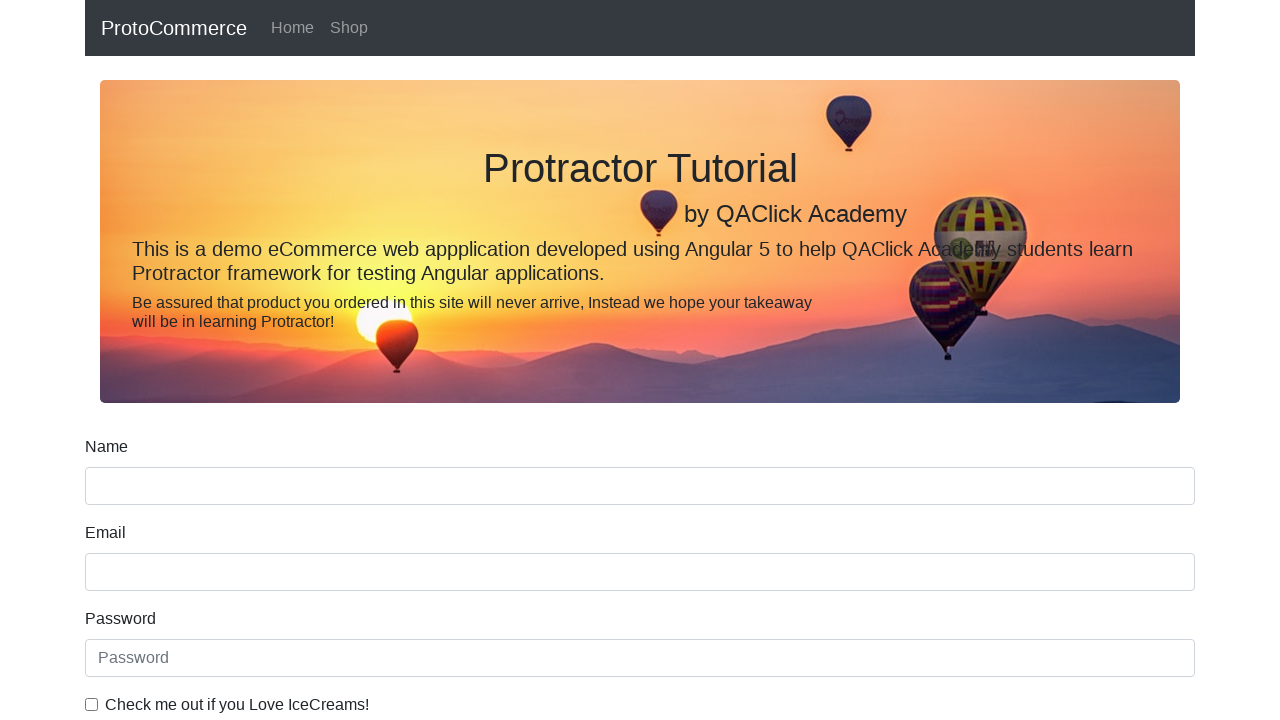

Filled name input field with 'Hello World!!!' on input[name='name']
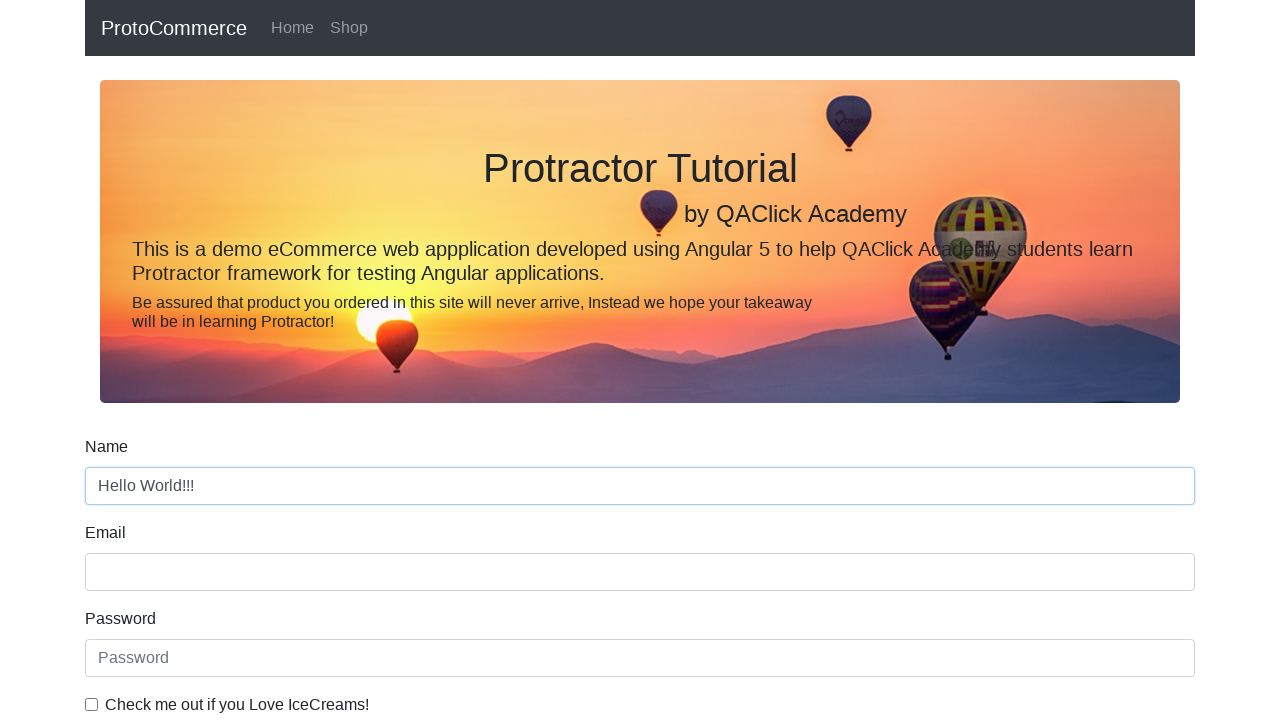

Retrieved input value via JavaScript: 'Hello World!!!'
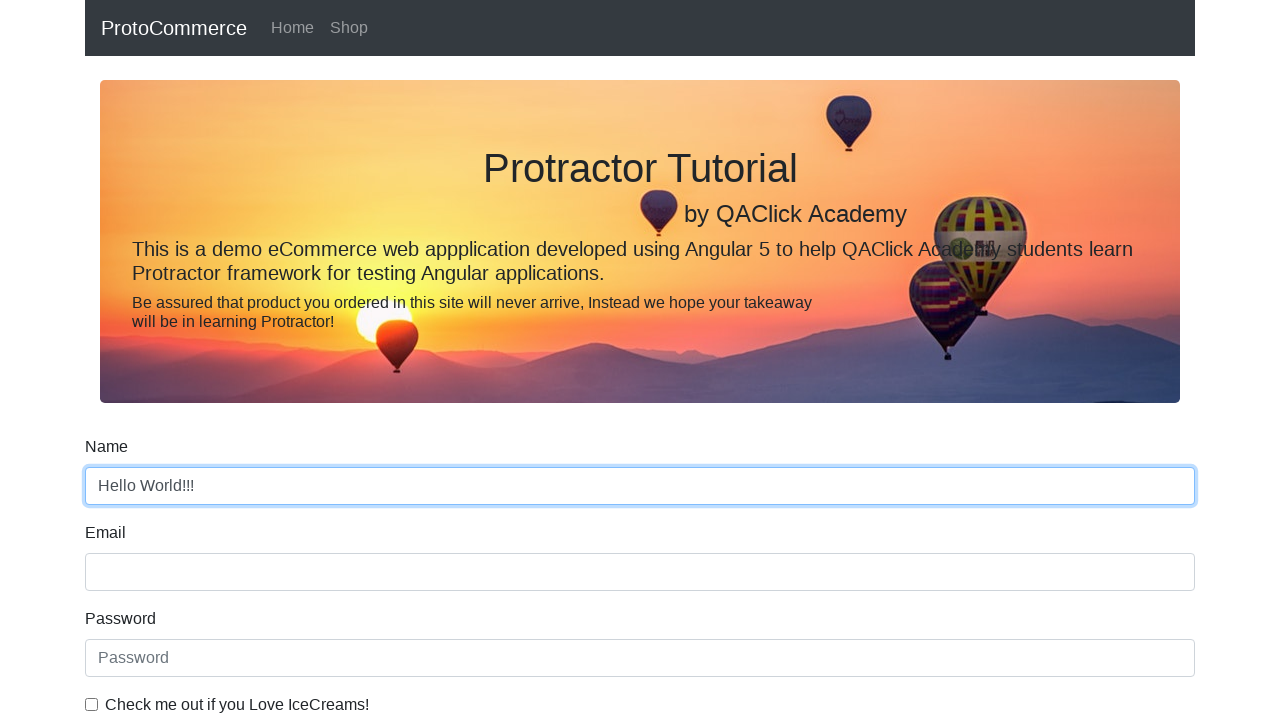

Clicked shop button using JavaScript execution
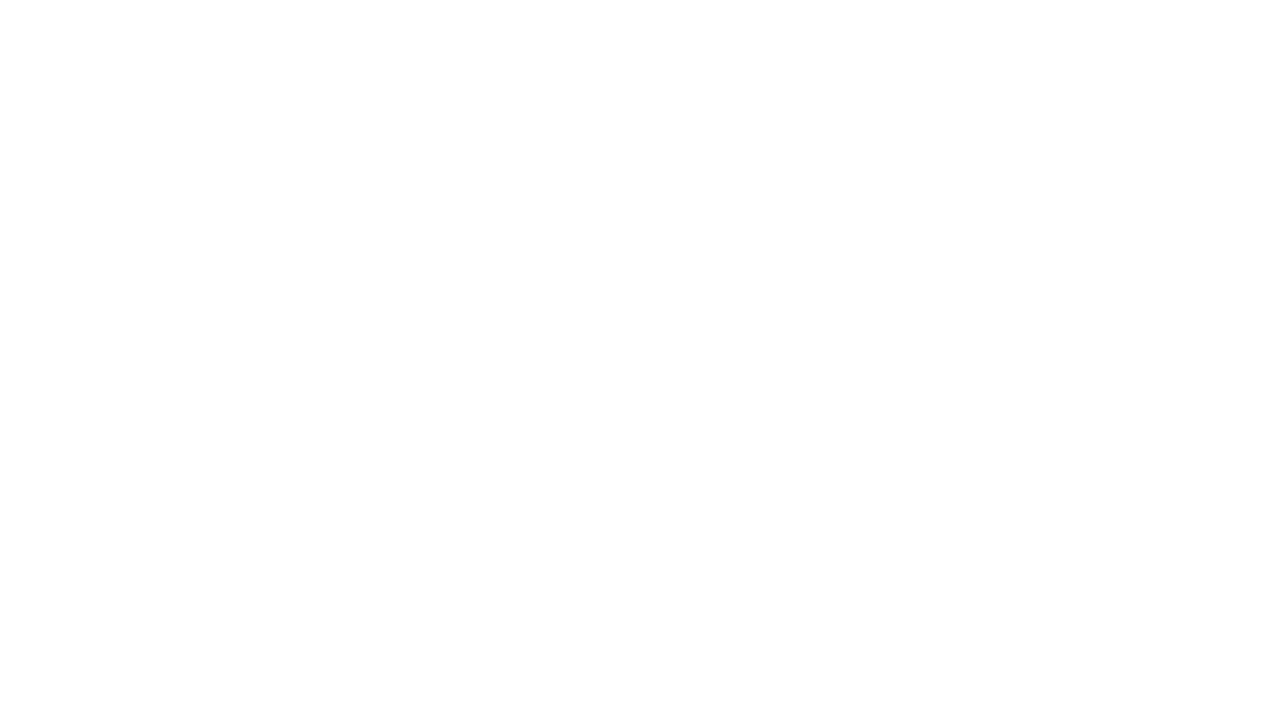

Waited for page to load (networkidle state reached)
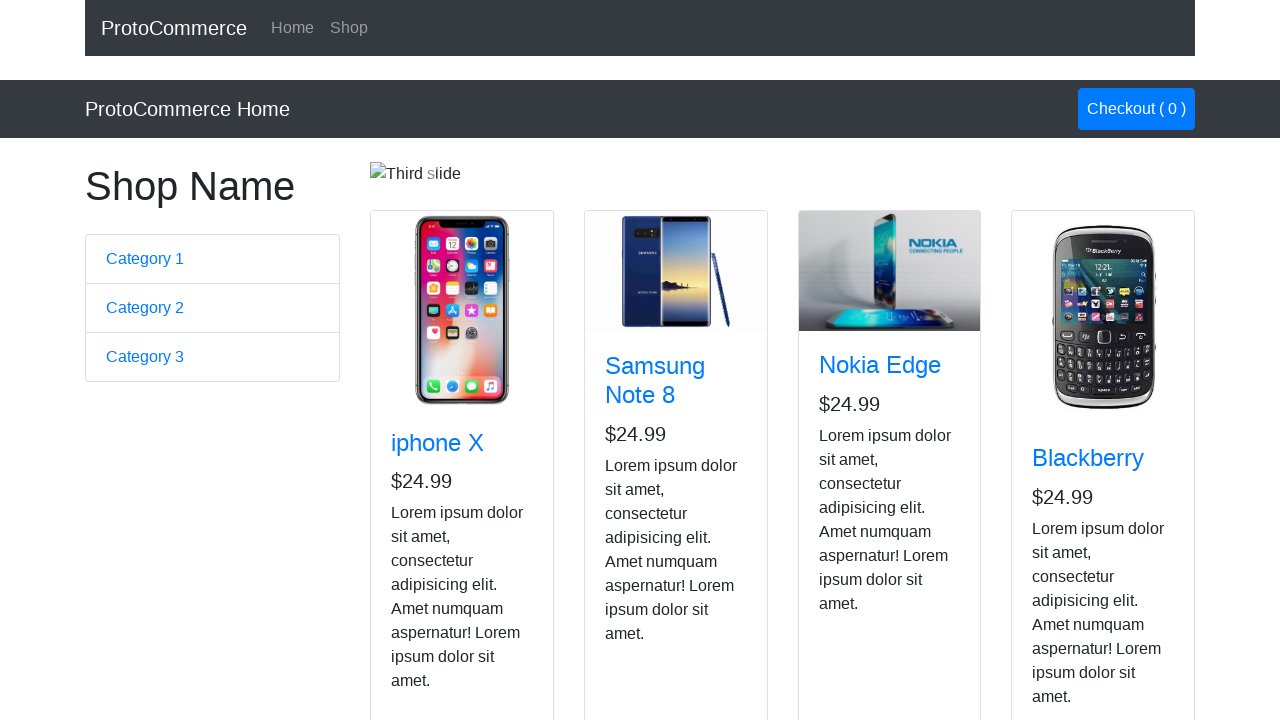

Scrolled to bottom of the page
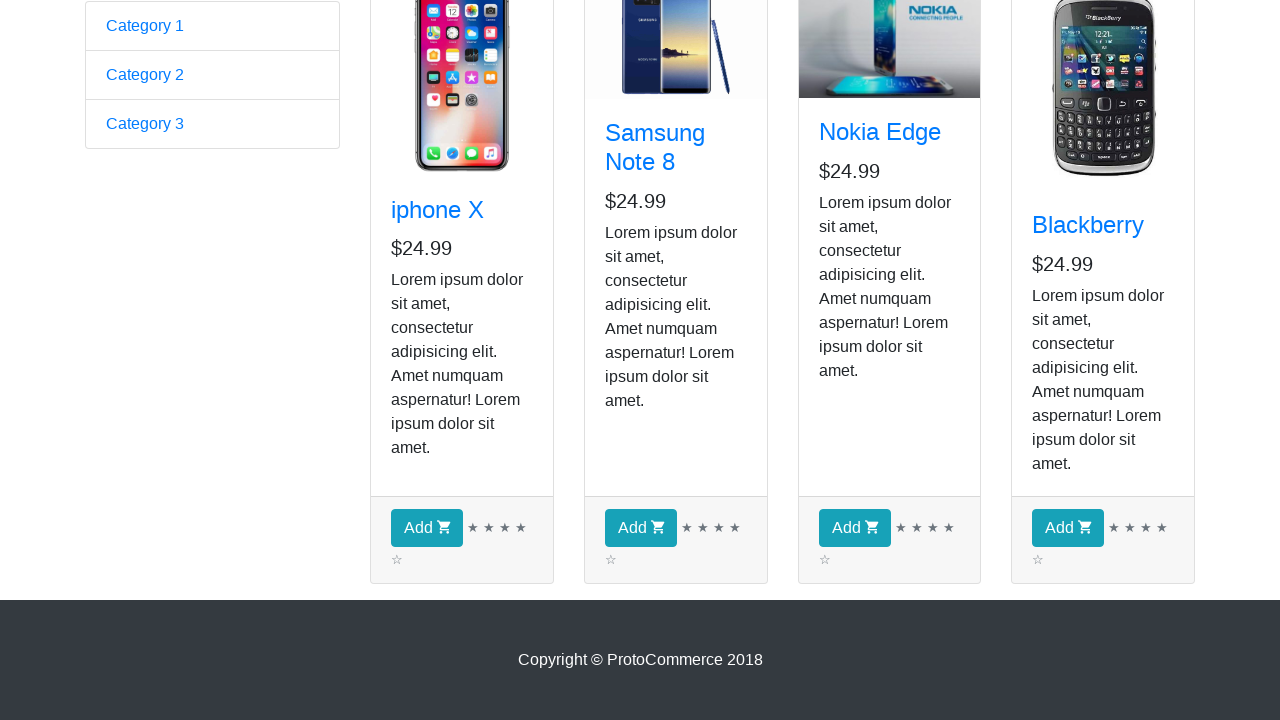

Waited 2 seconds at bottom of page
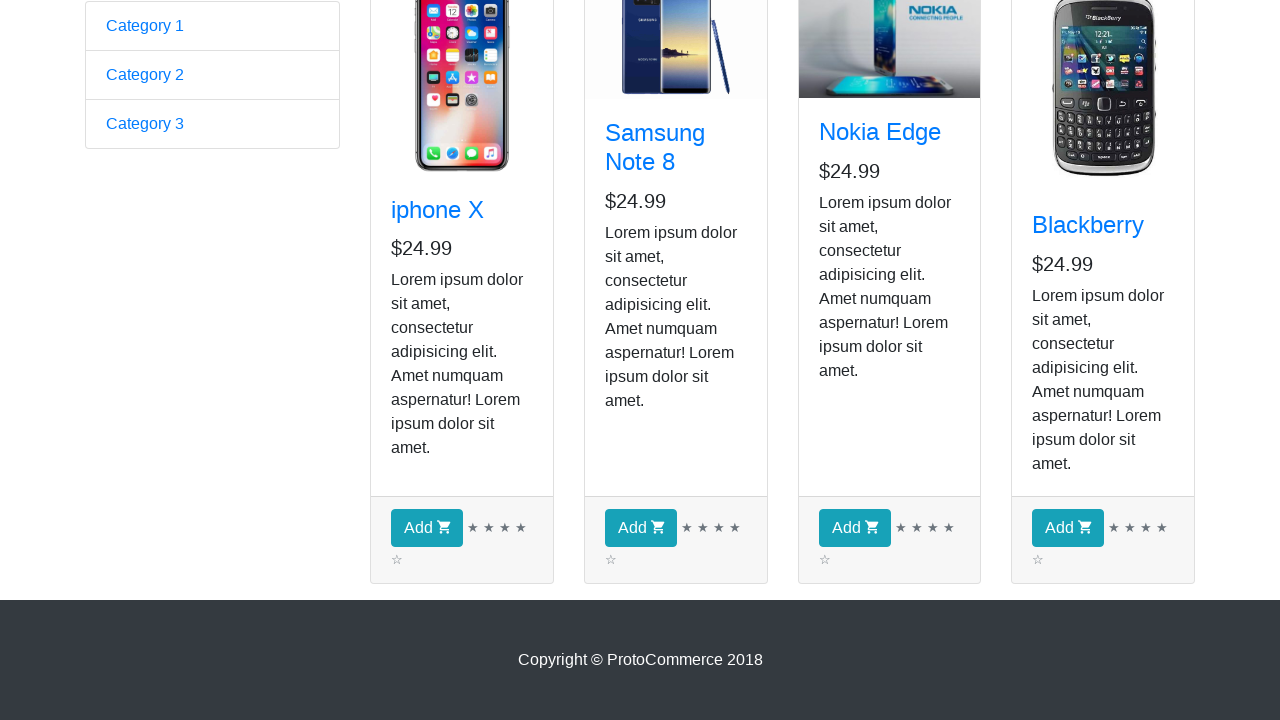

Scrolled back to top of the page
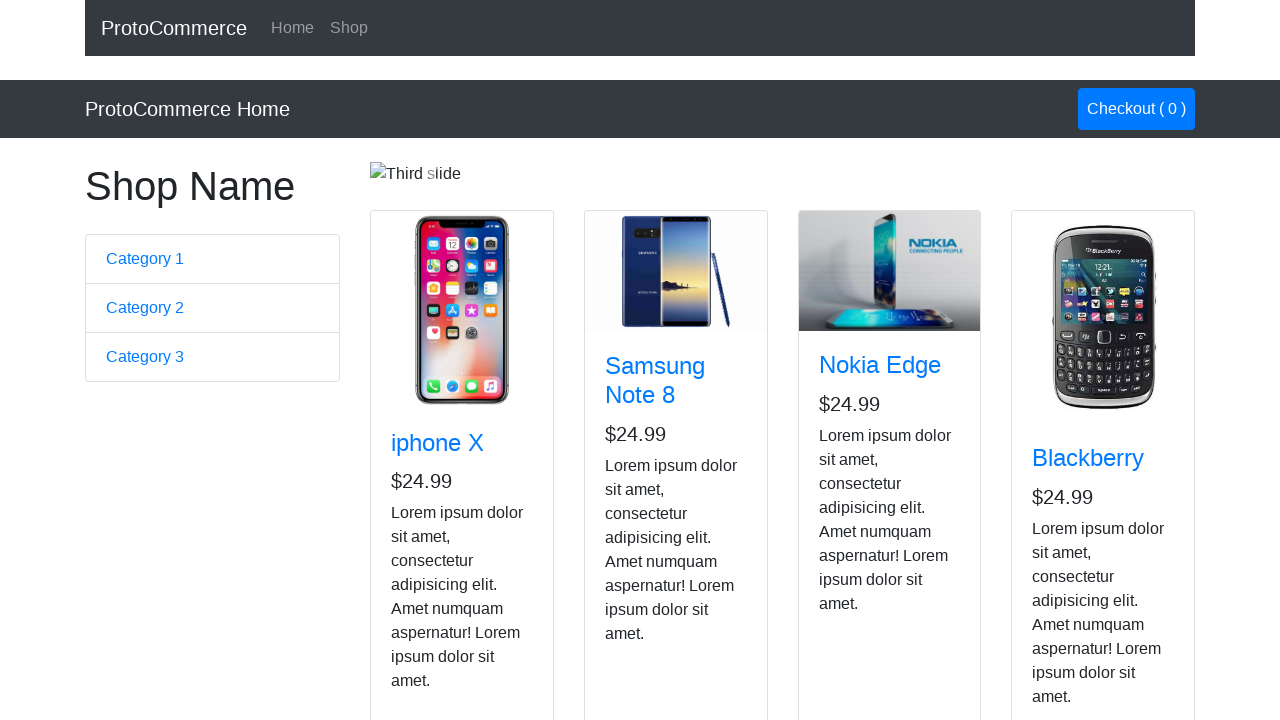

Waited 2 seconds at top of page
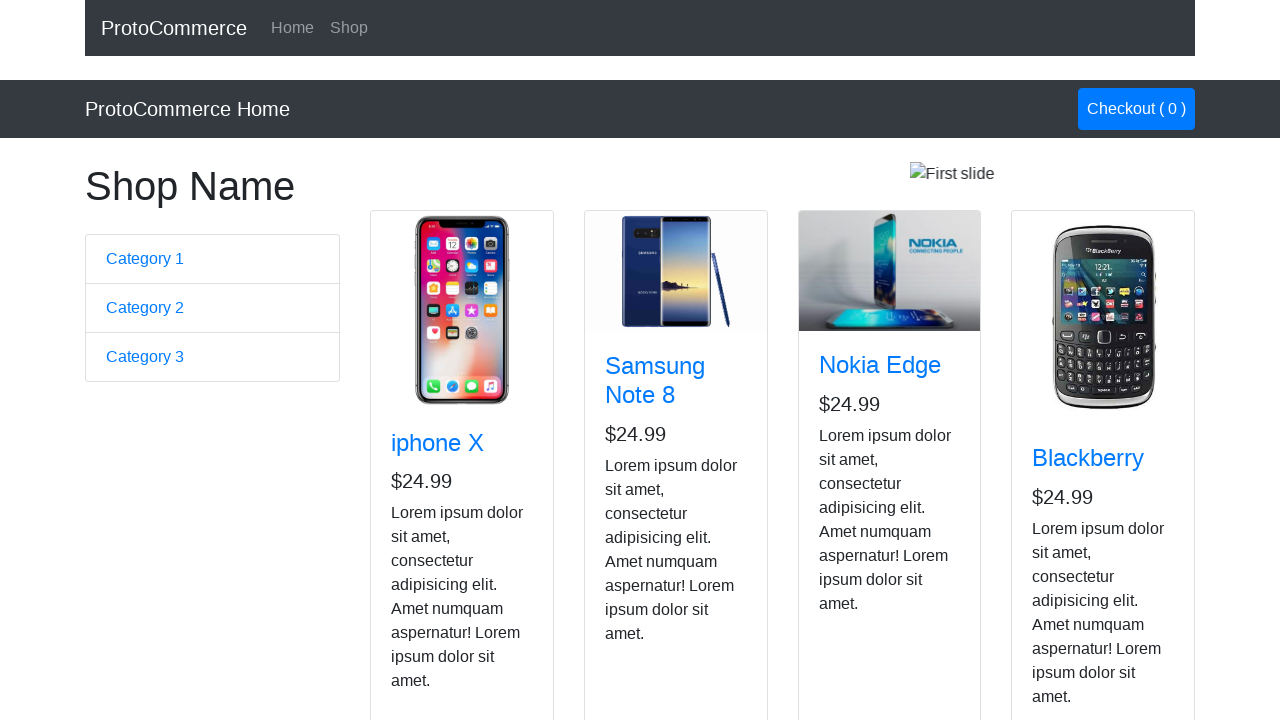

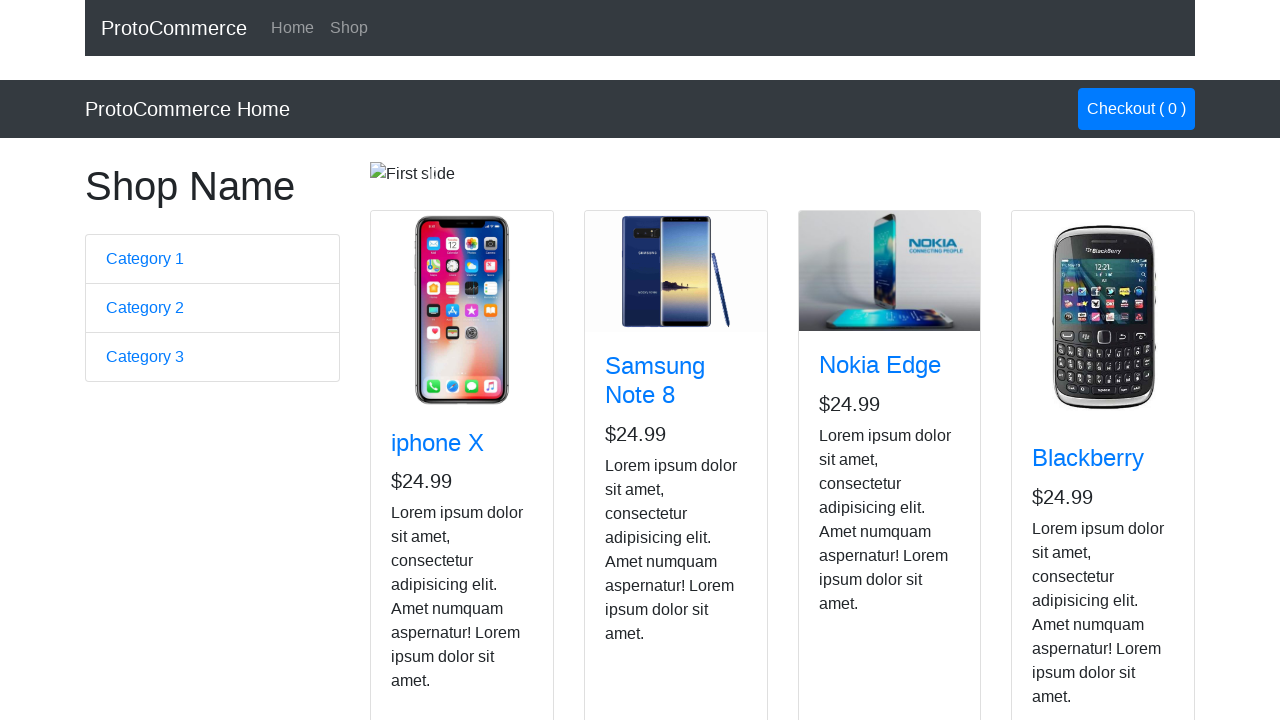